Tests that entering an empty string while editing removes the todo item.

Starting URL: https://demo.playwright.dev/todomvc

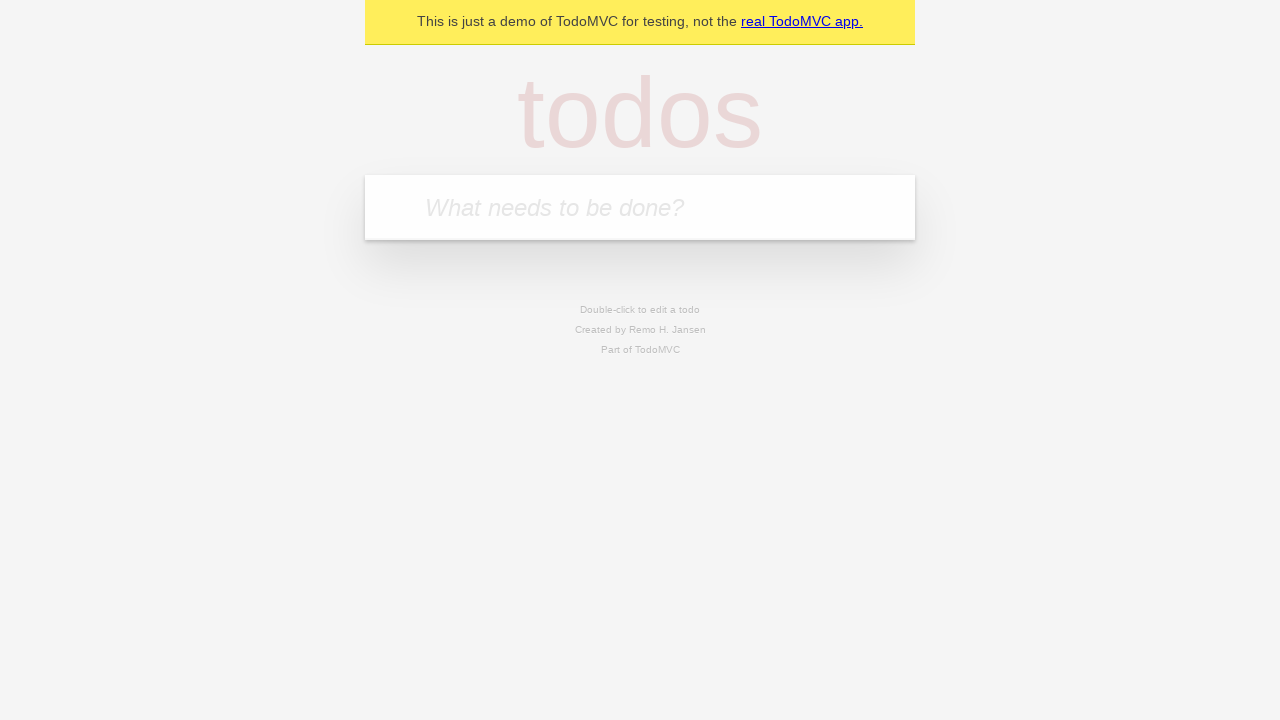

Filled todo input with 'buy some cheese' on internal:attr=[placeholder="What needs to be done?"i]
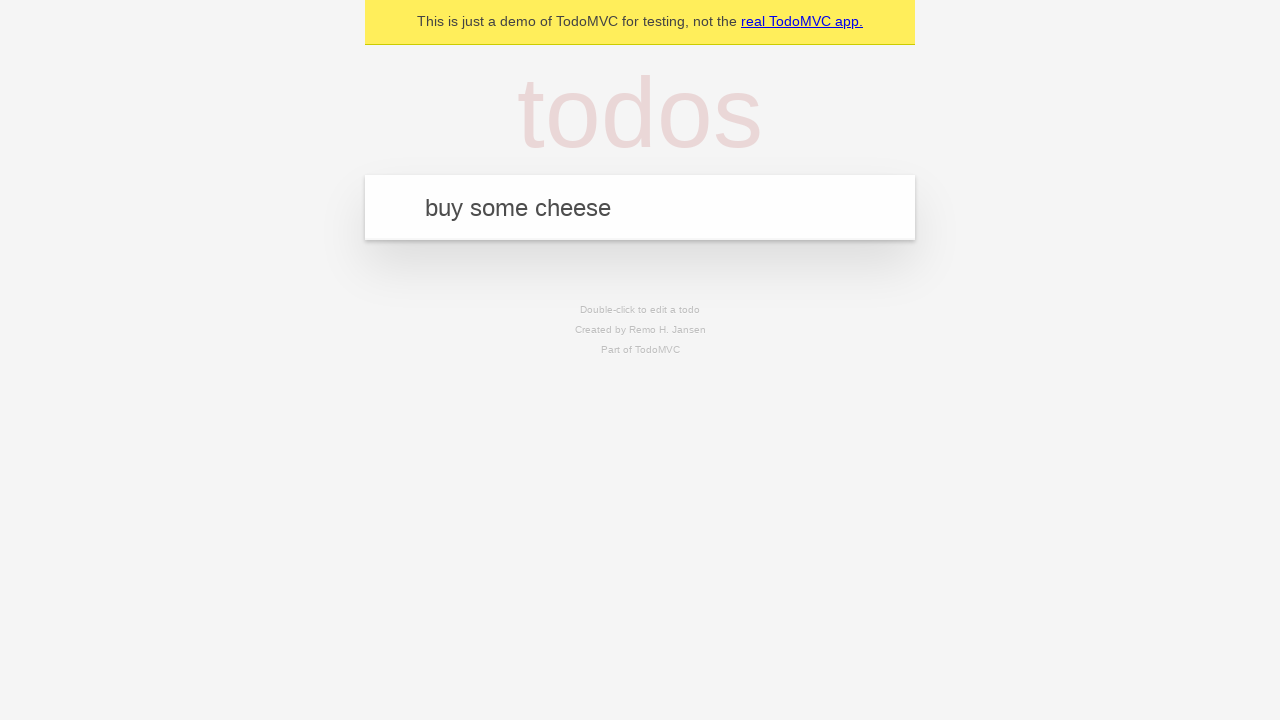

Pressed Enter to add first todo item on internal:attr=[placeholder="What needs to be done?"i]
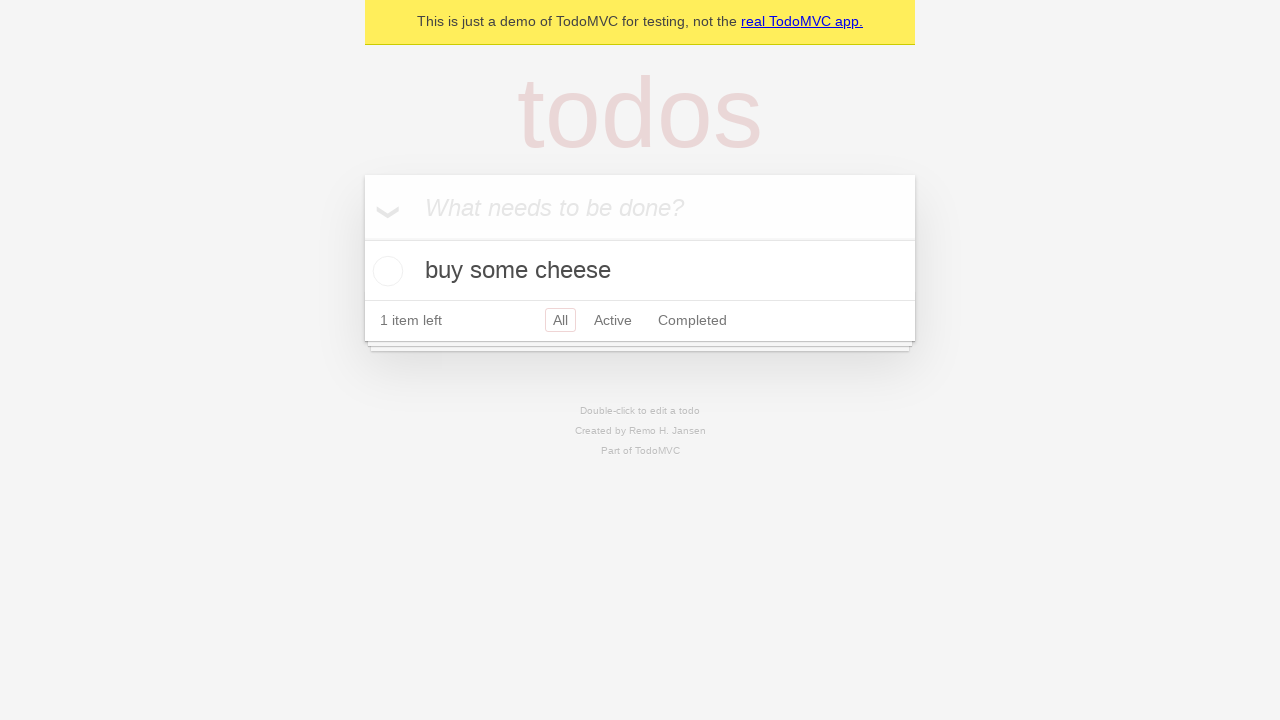

Filled todo input with 'feed the cat' on internal:attr=[placeholder="What needs to be done?"i]
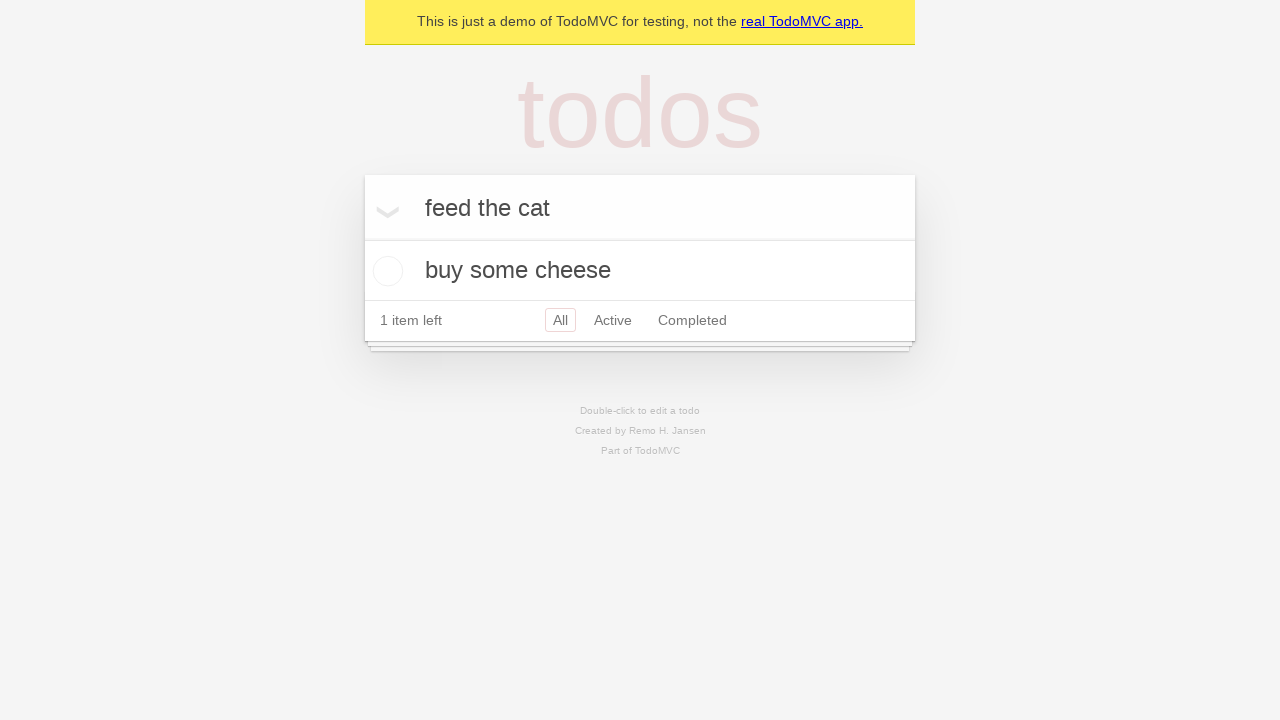

Pressed Enter to add second todo item on internal:attr=[placeholder="What needs to be done?"i]
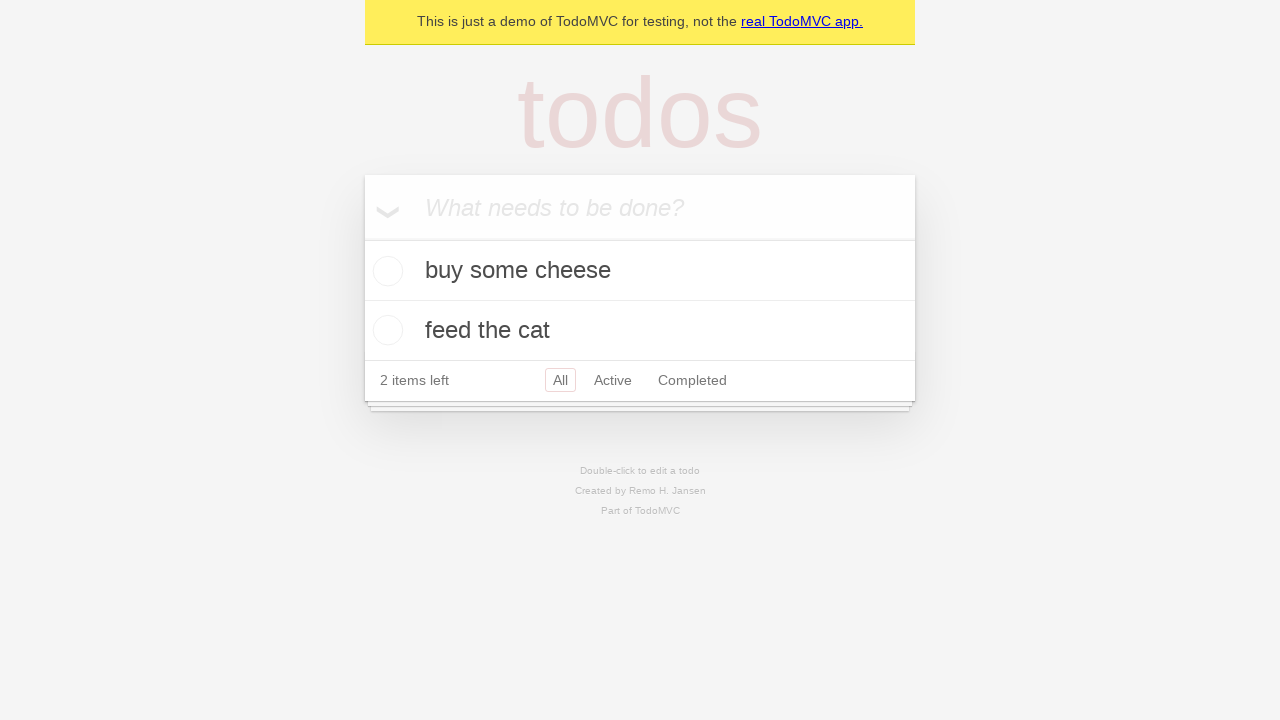

Filled todo input with 'book a doctors appointment' on internal:attr=[placeholder="What needs to be done?"i]
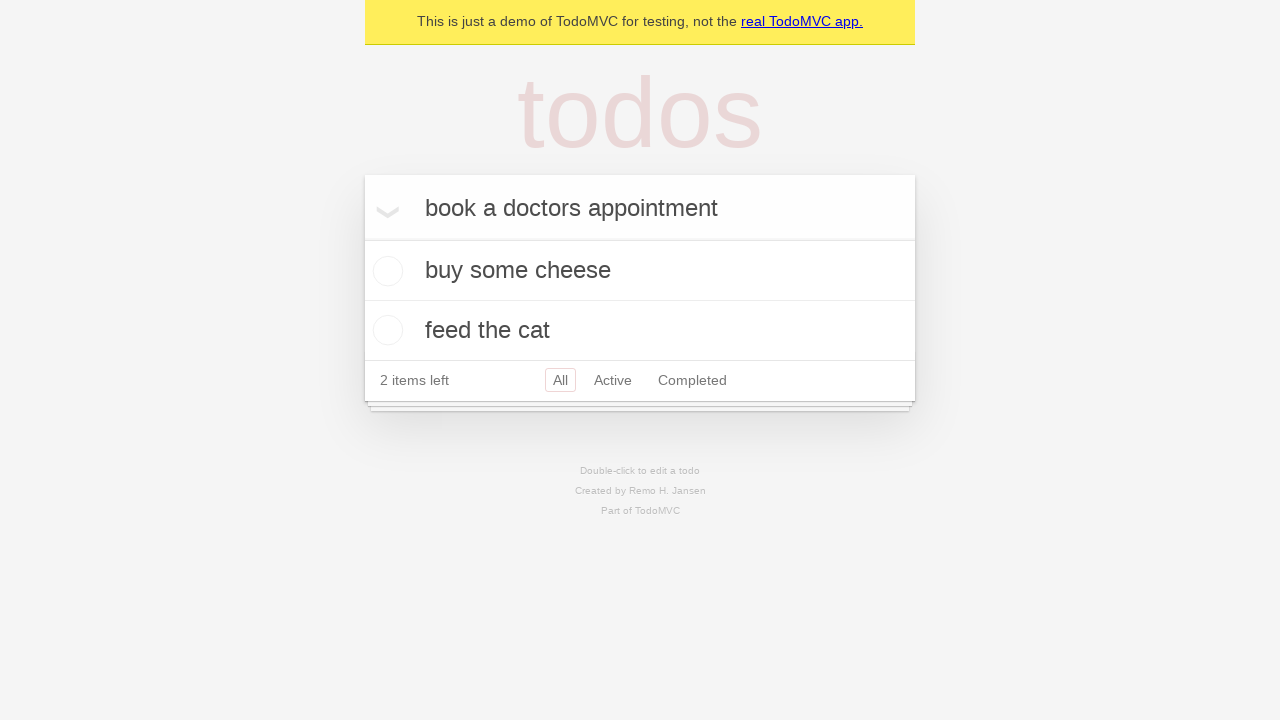

Pressed Enter to add third todo item on internal:attr=[placeholder="What needs to be done?"i]
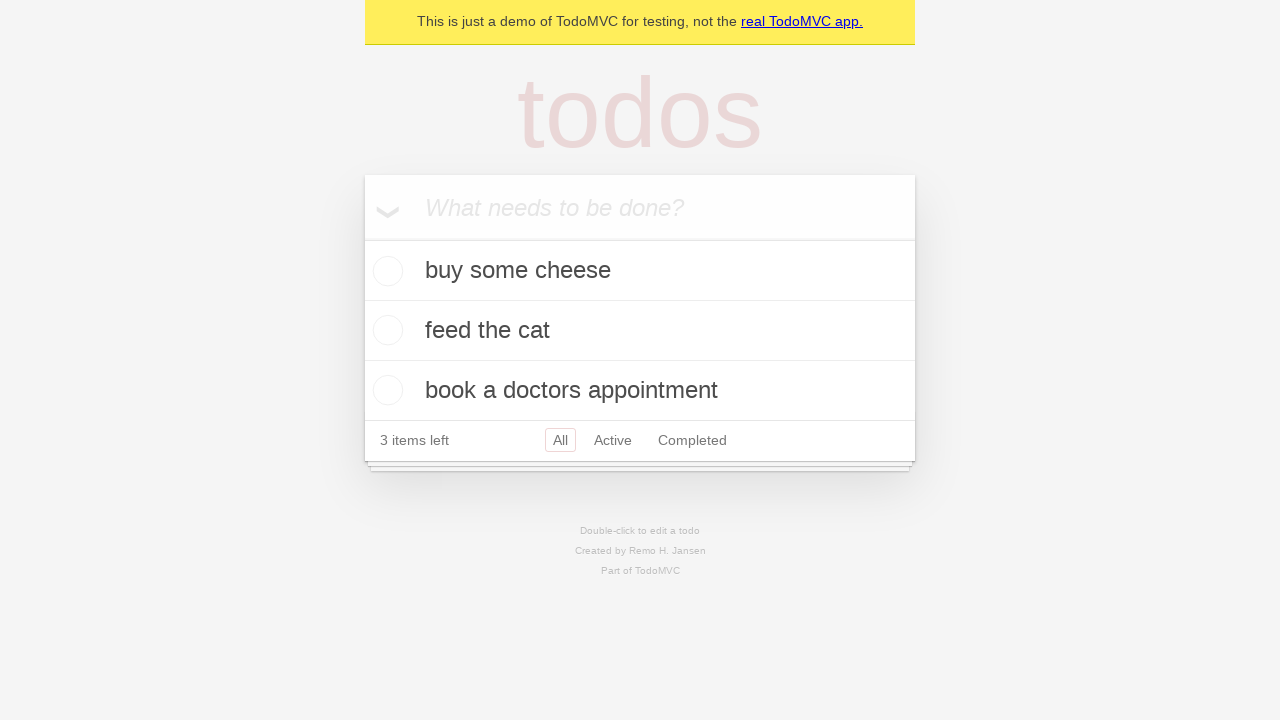

Double-clicked second todo item to enter edit mode at (640, 331) on internal:testid=[data-testid="todo-item"s] >> nth=1
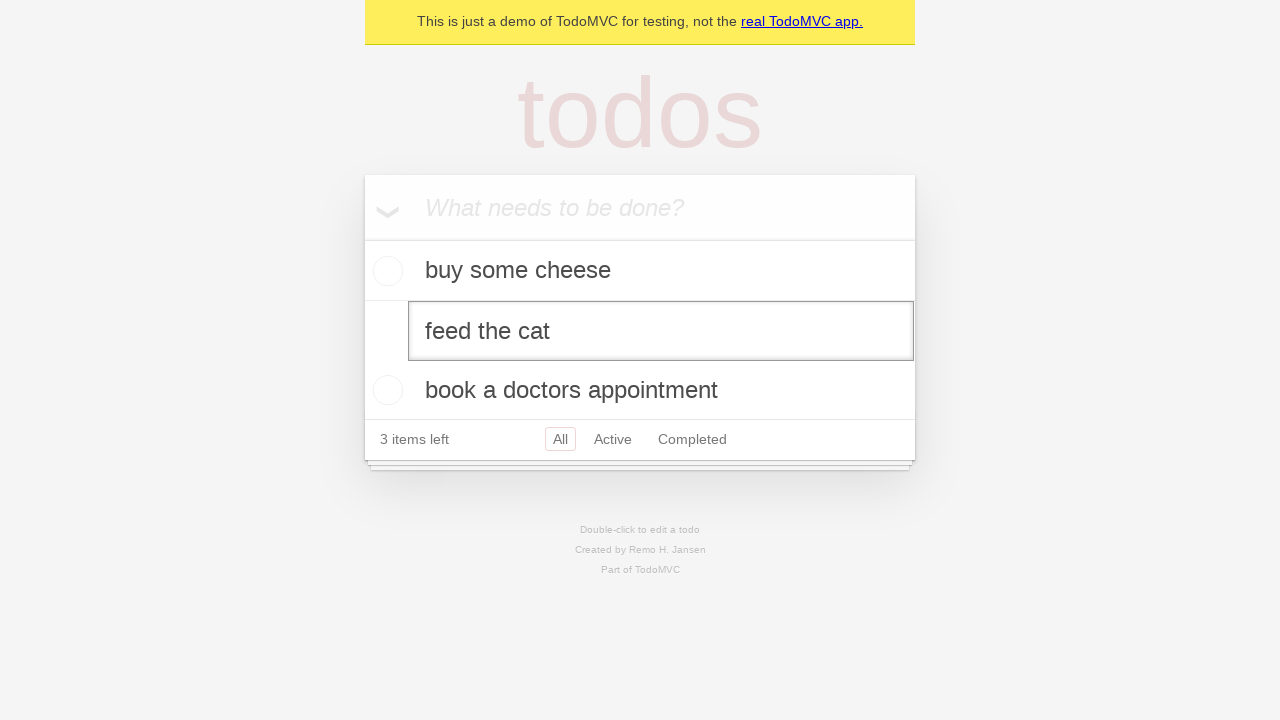

Cleared the text in the edit field by filling with empty string on internal:testid=[data-testid="todo-item"s] >> nth=1 >> internal:role=textbox[nam
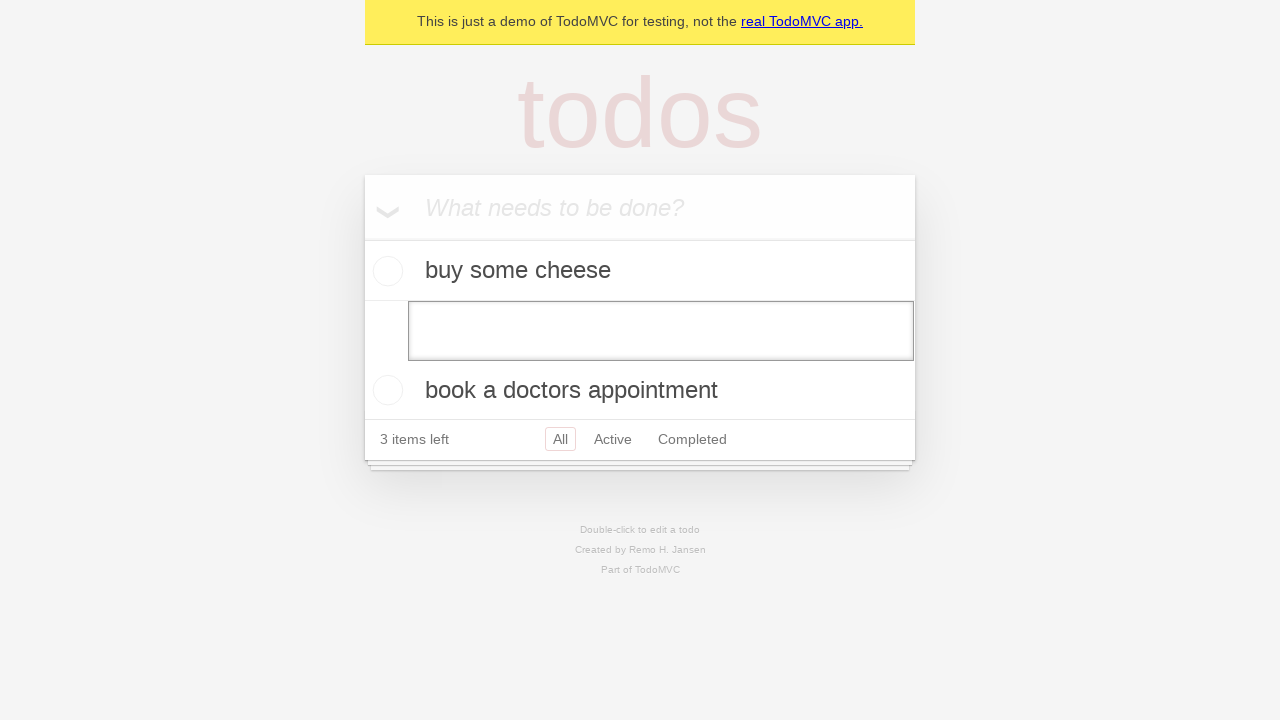

Pressed Enter to confirm deletion of todo item with empty text on internal:testid=[data-testid="todo-item"s] >> nth=1 >> internal:role=textbox[nam
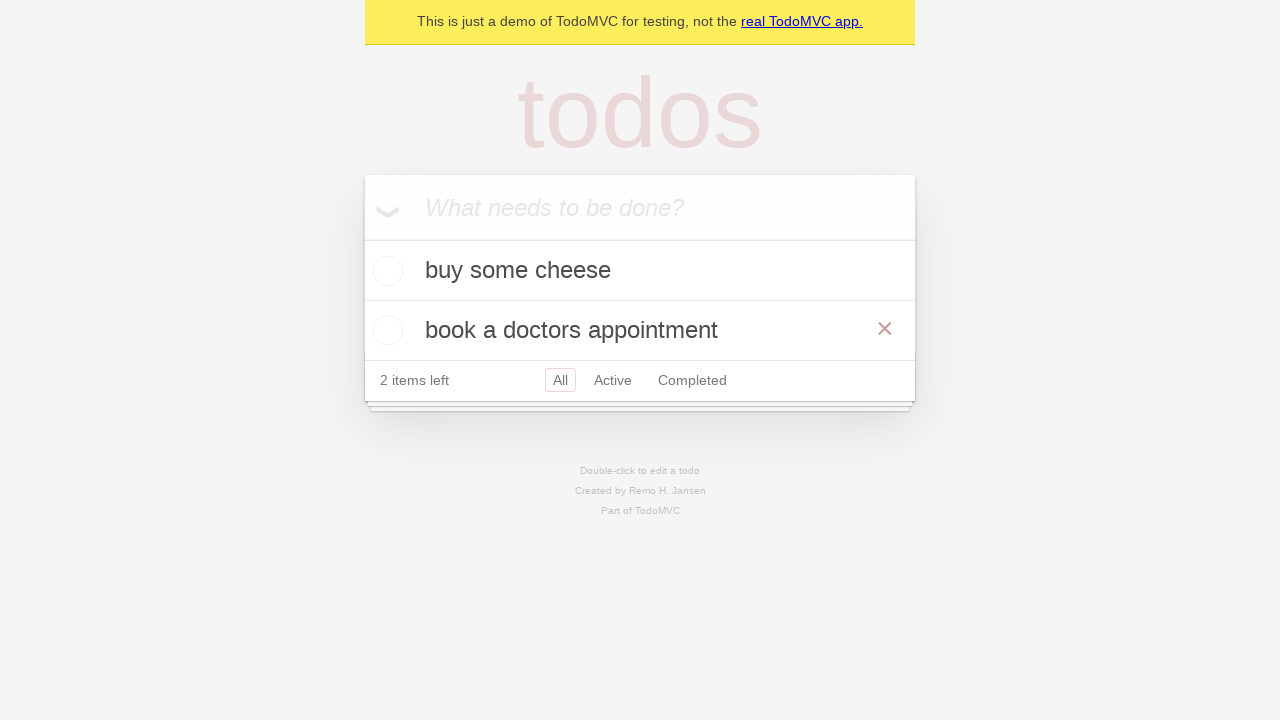

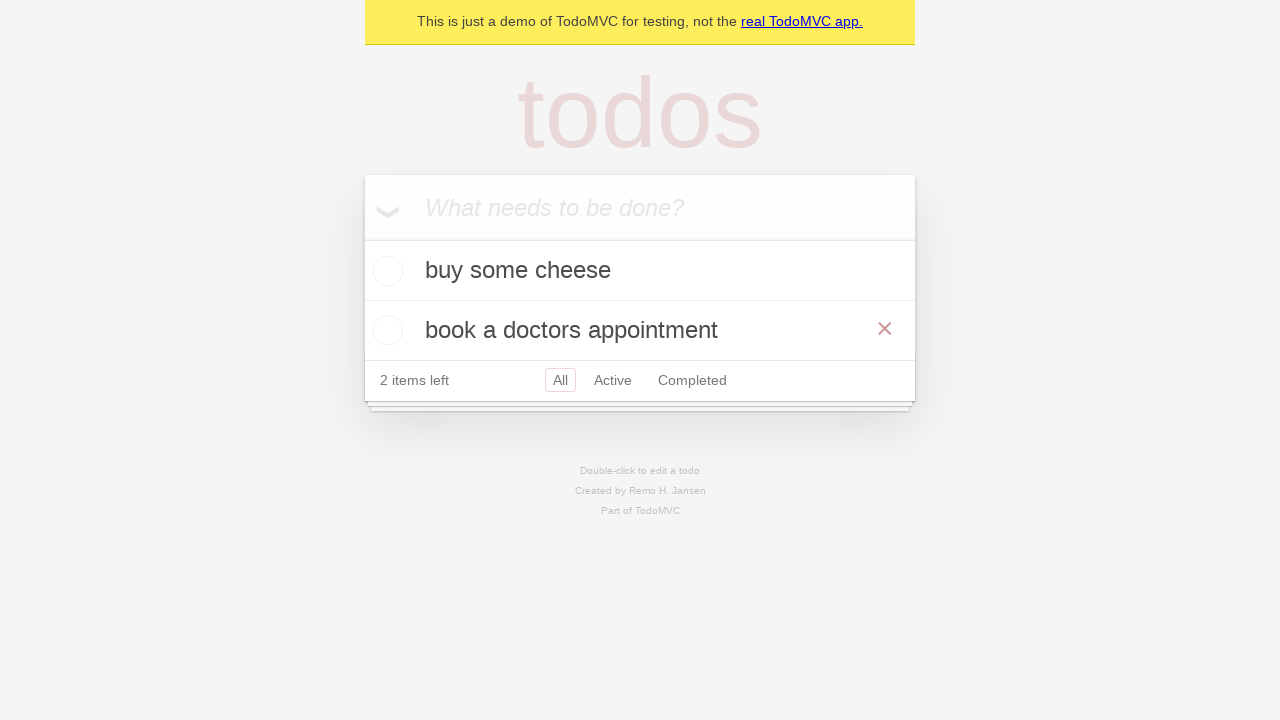